Tests drag and drop functionality by dragging an element from a source location and dropping it onto a target location on a test automation practice page.

Starting URL: https://testautomationpractice.blogspot.com/

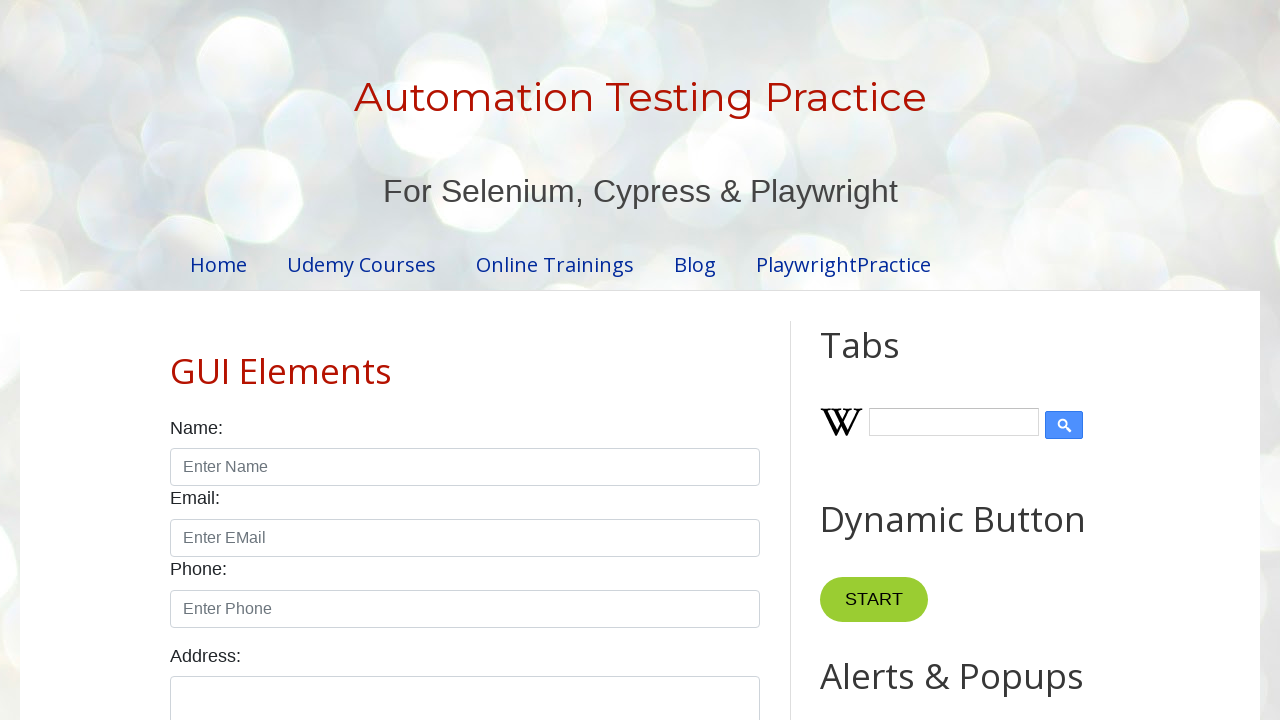

Waited for draggable element to be visible
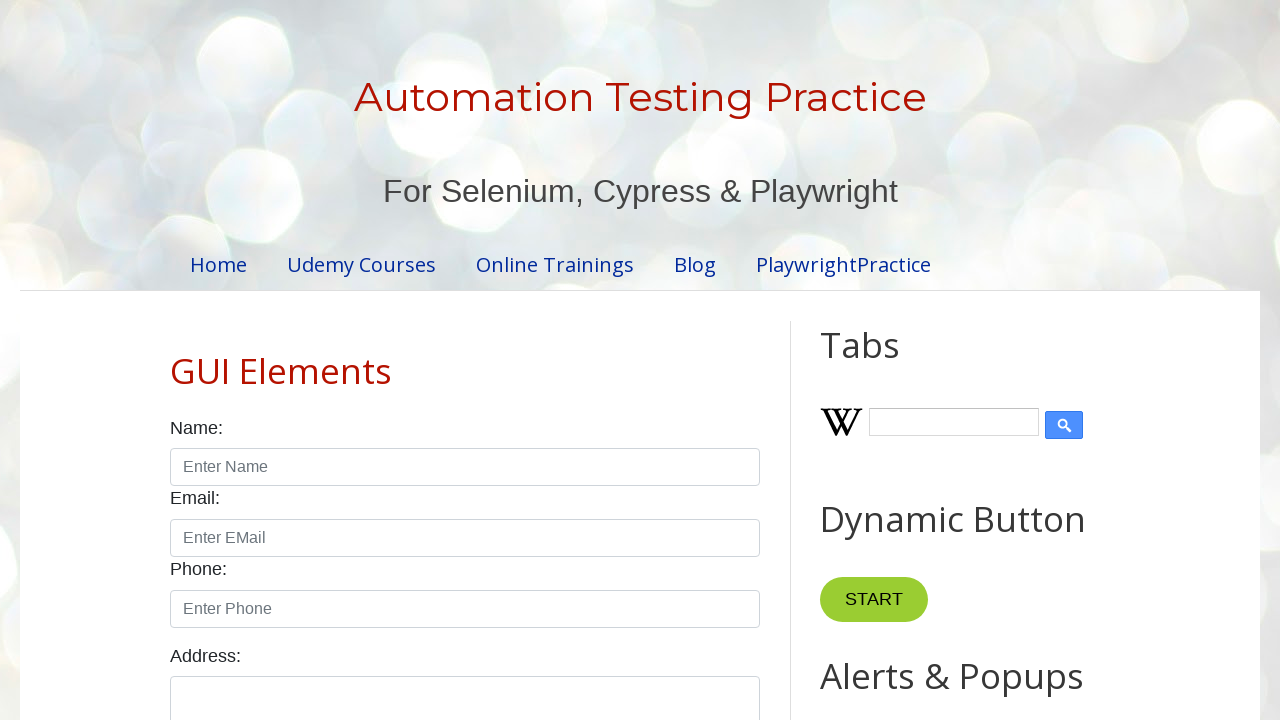

Located the draggable element
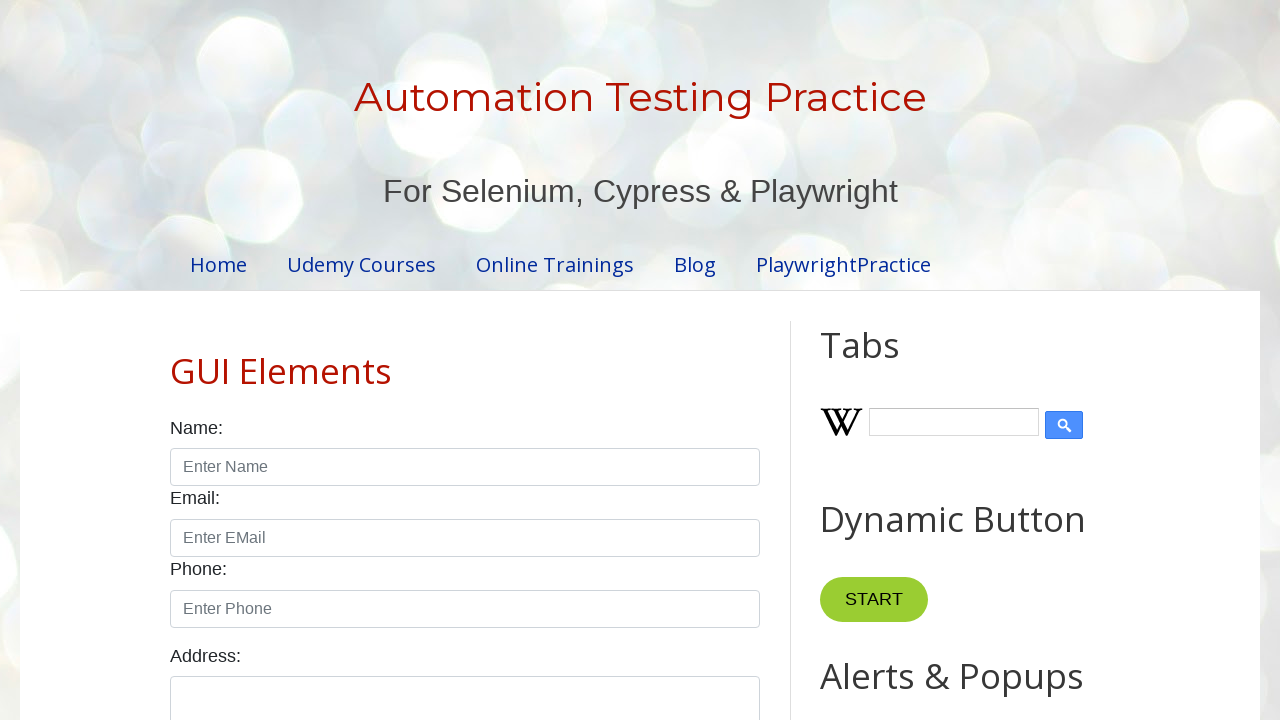

Located the droppable target element
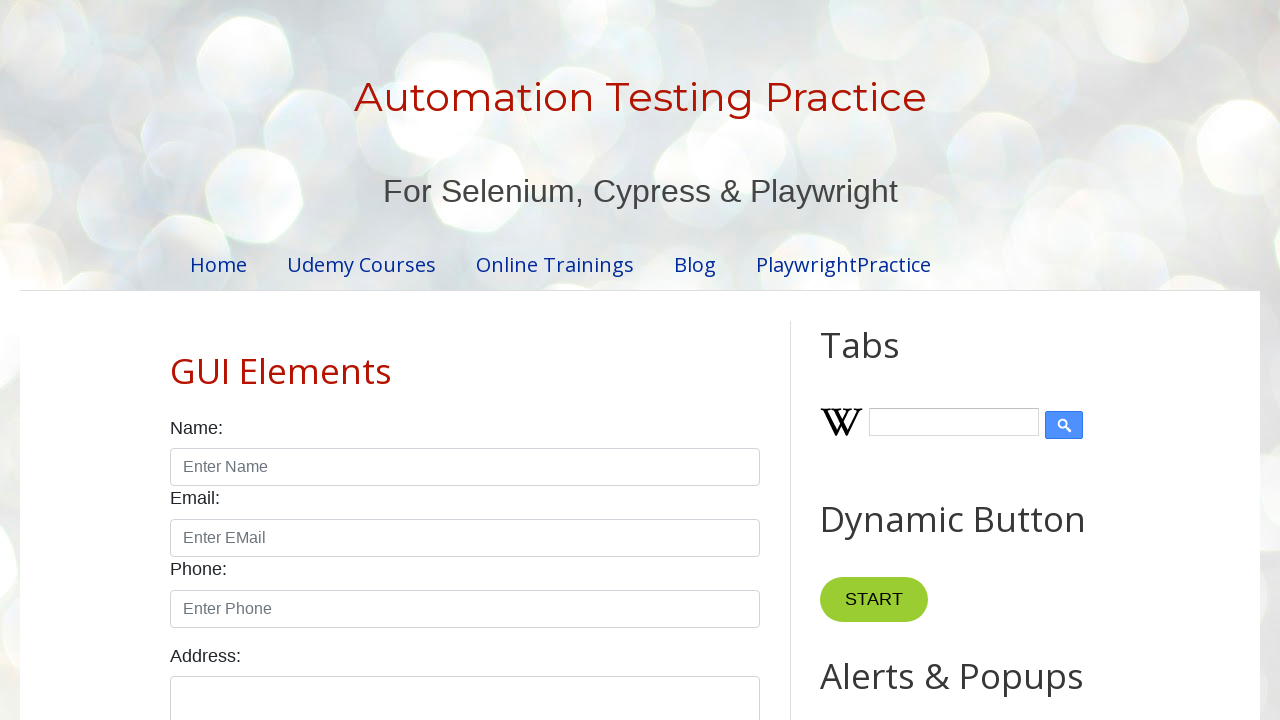

Dragged element from source to target location at (1015, 386)
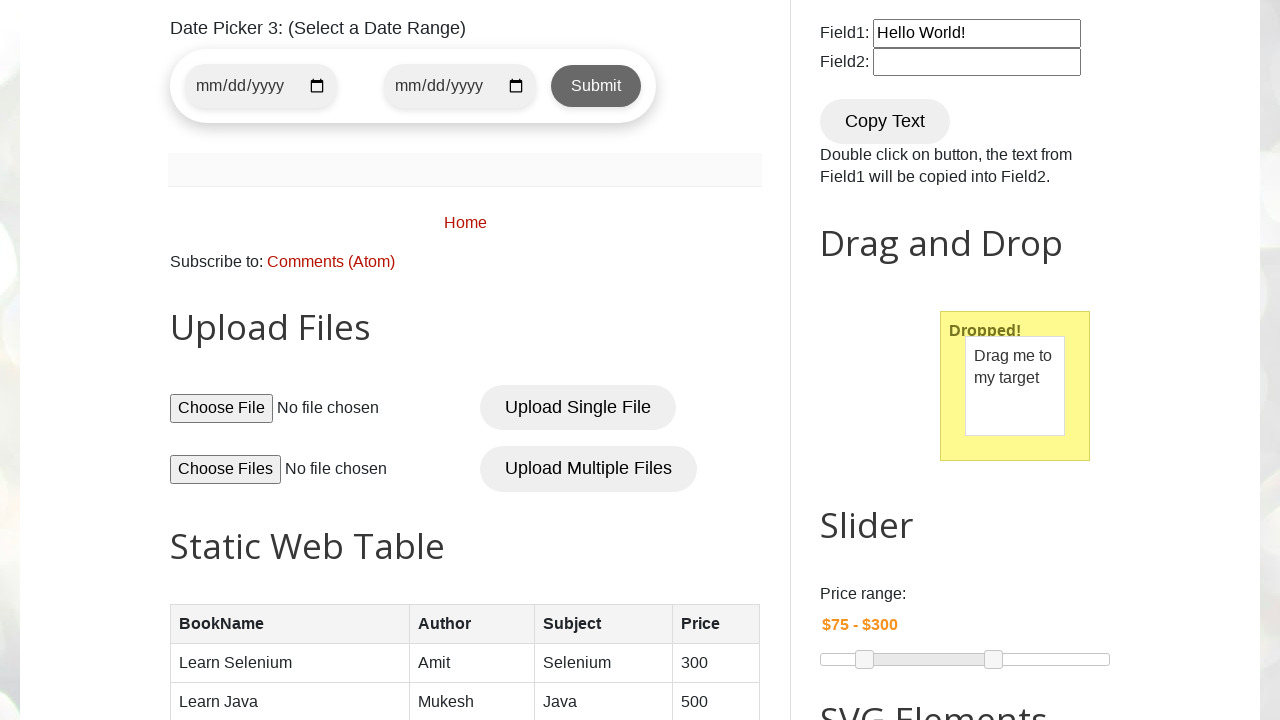

Waited for drag and drop operation to complete
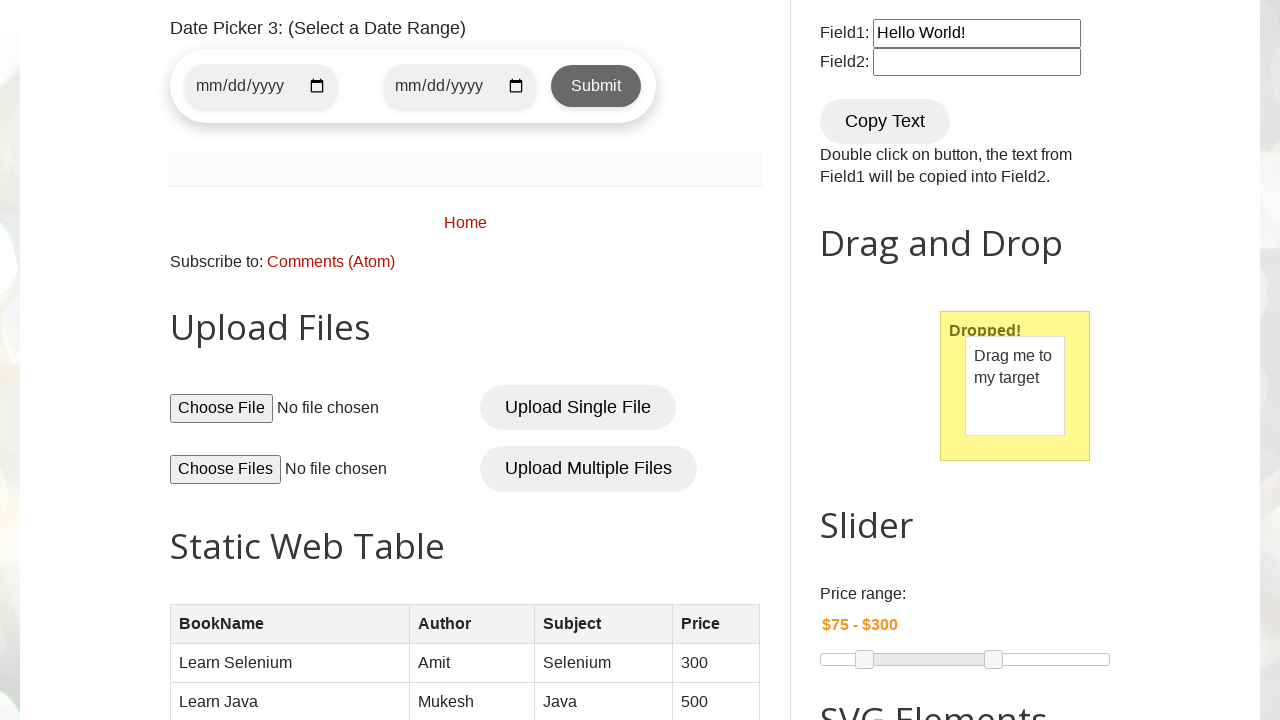

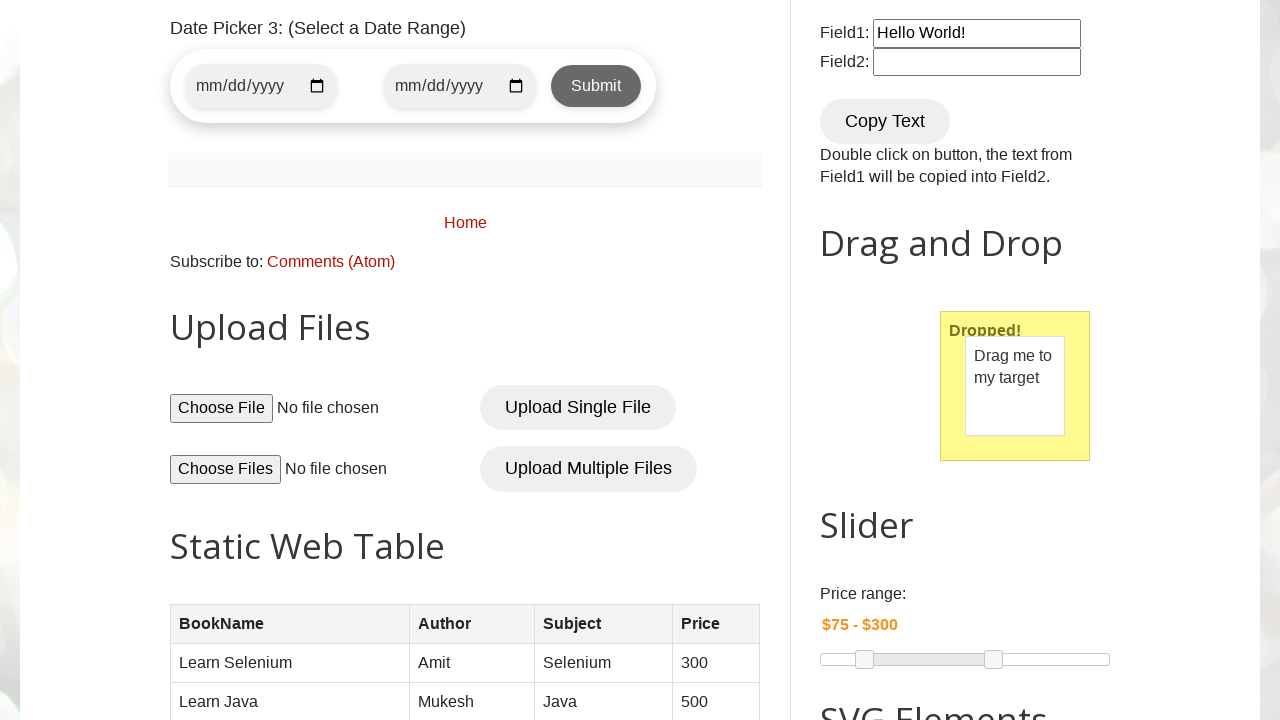